Tests sorting the Email column in ascending order by clicking the column header and verifying the text values are sorted correctly

Starting URL: http://the-internet.herokuapp.com/tables

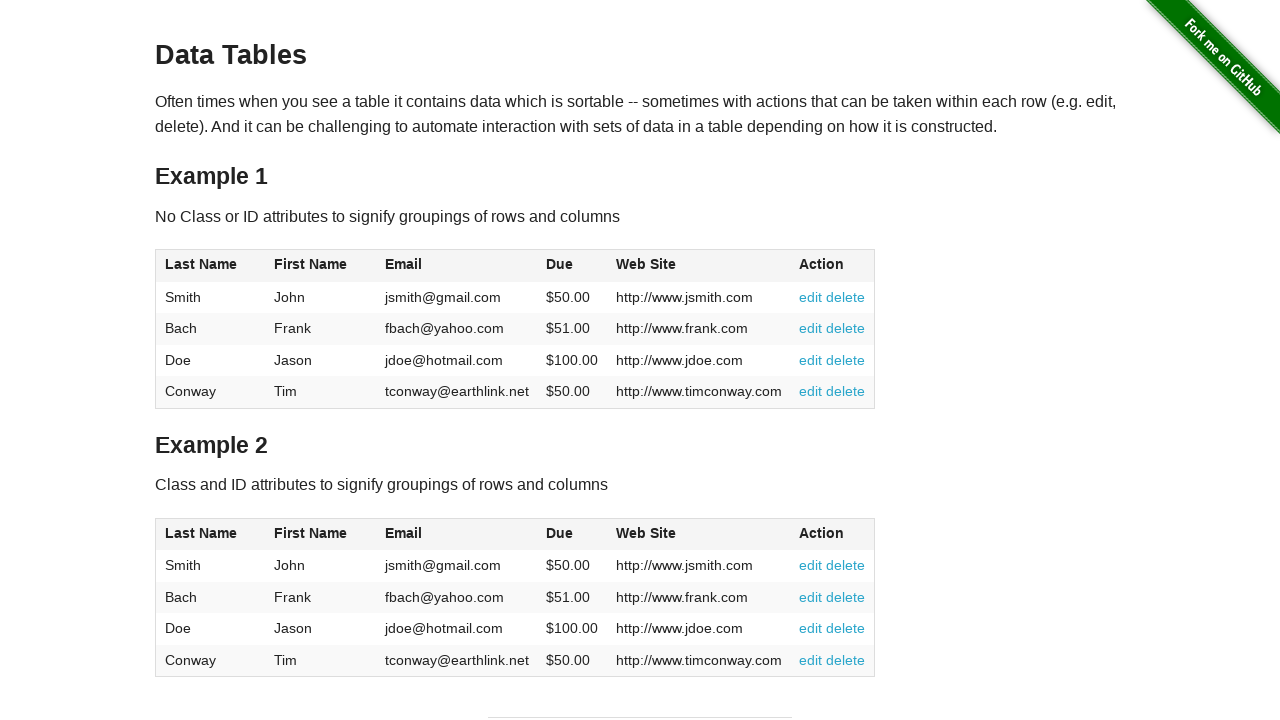

Clicked Email column header to sort ascending at (457, 266) on #table1 thead tr th:nth-of-type(3)
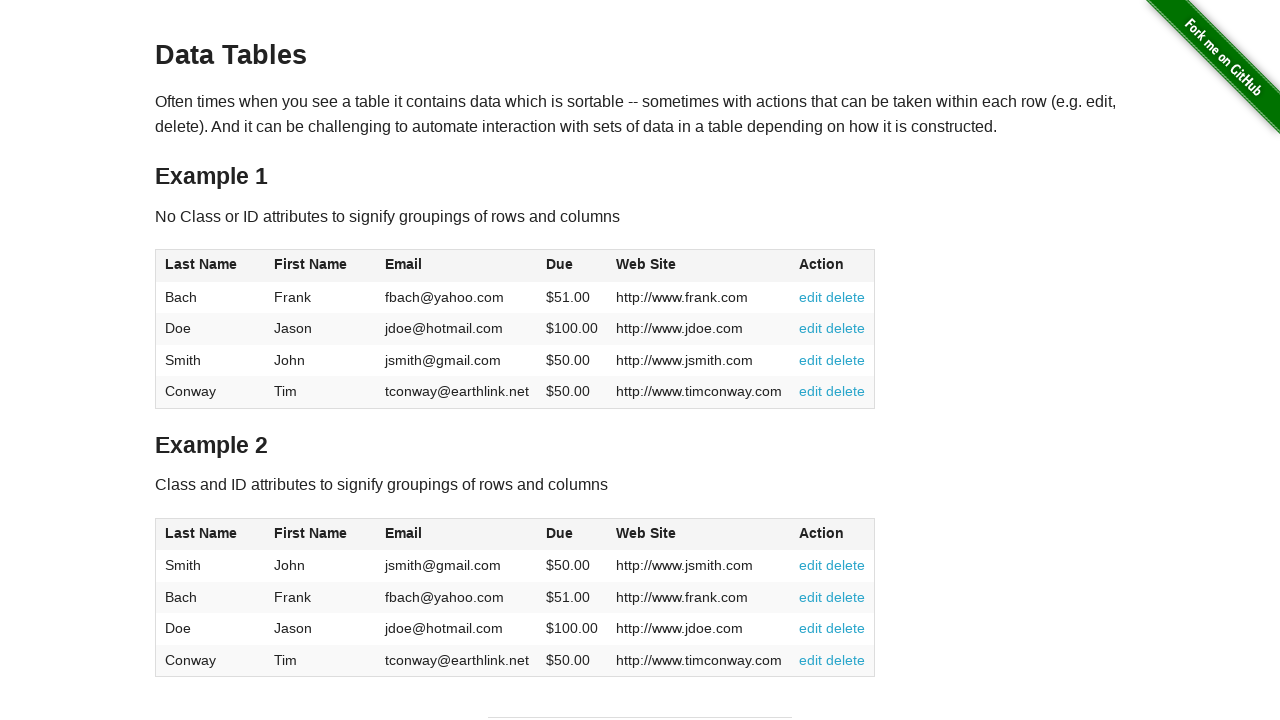

Verified table sorted and Email column elements are present
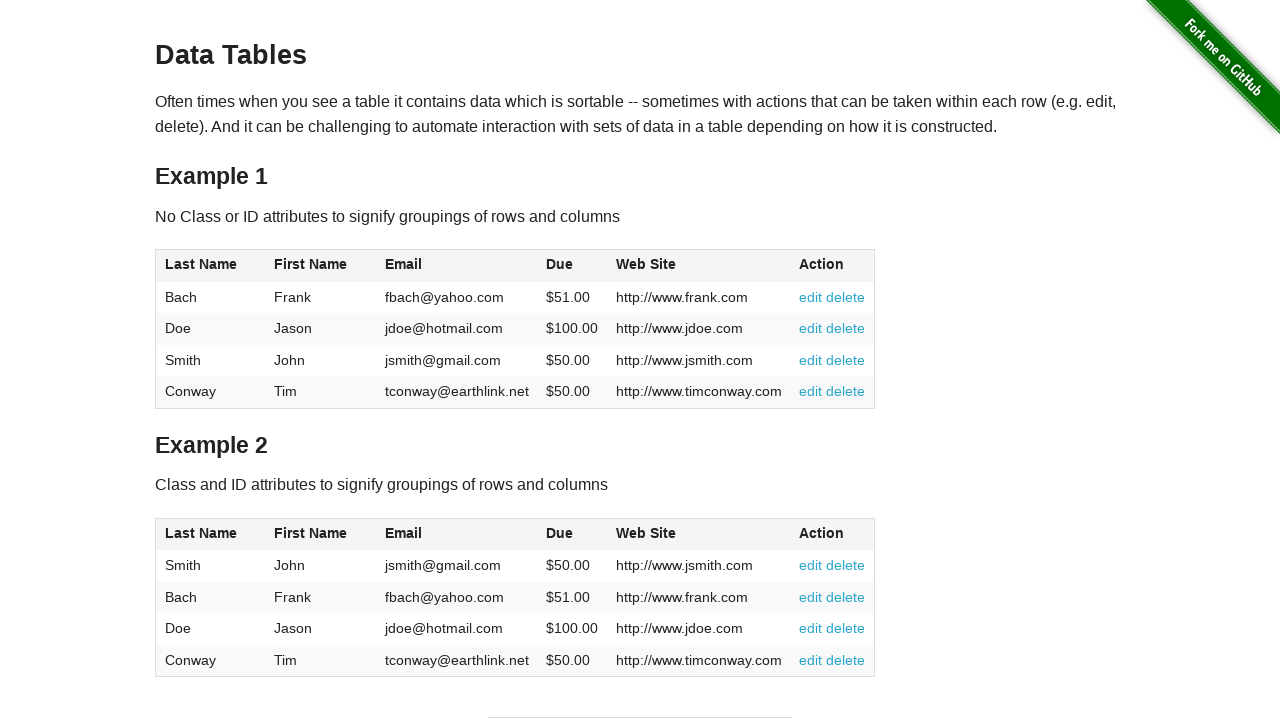

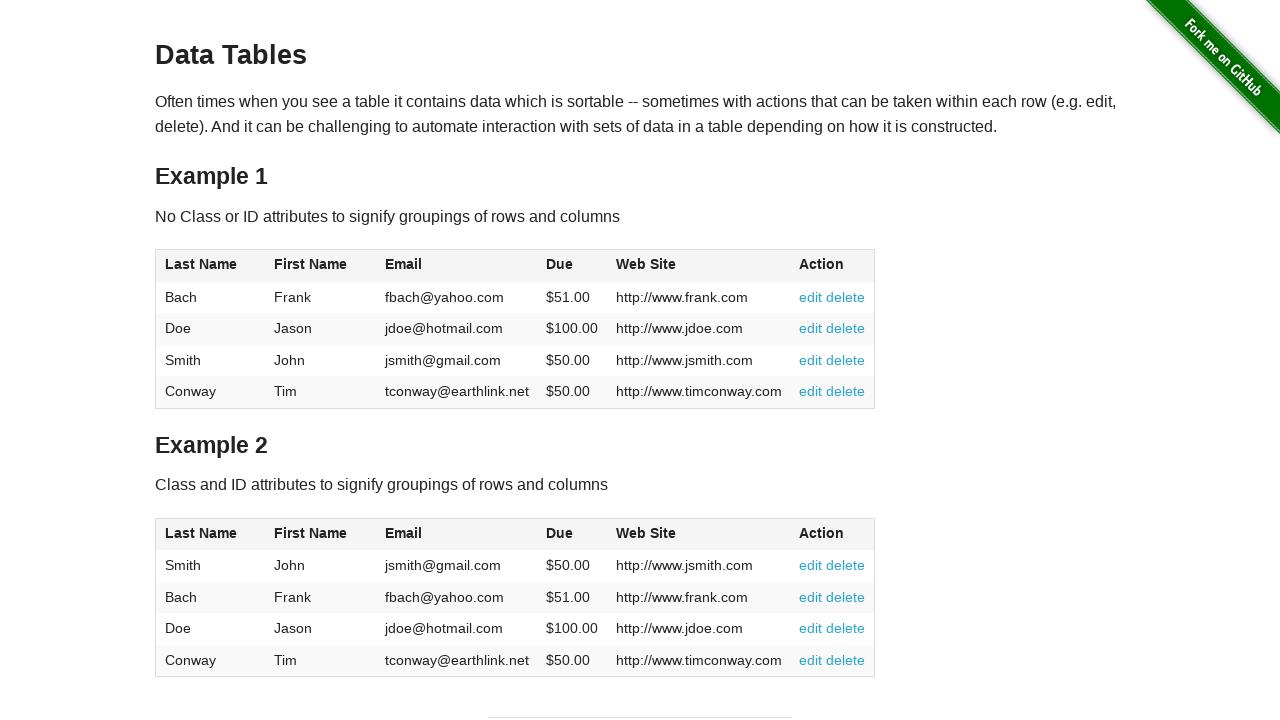